Tests multi-tab navigation by finding footer links in a specific column, opening each link in a new browser tab using keyboard shortcuts, then switching through all opened tabs to verify they loaded correctly.

Starting URL: https://rahulshettyacademy.com/AutomationPractice/

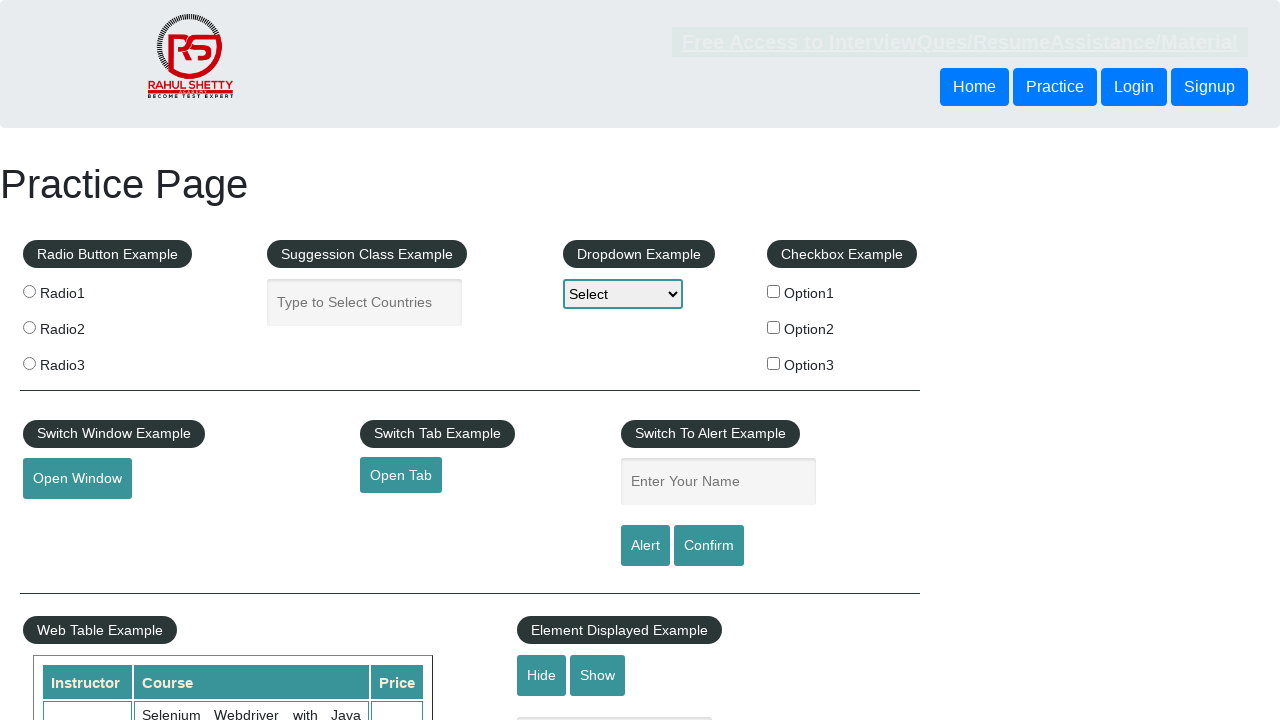

Waited for footer section (#gf-BIG) to load
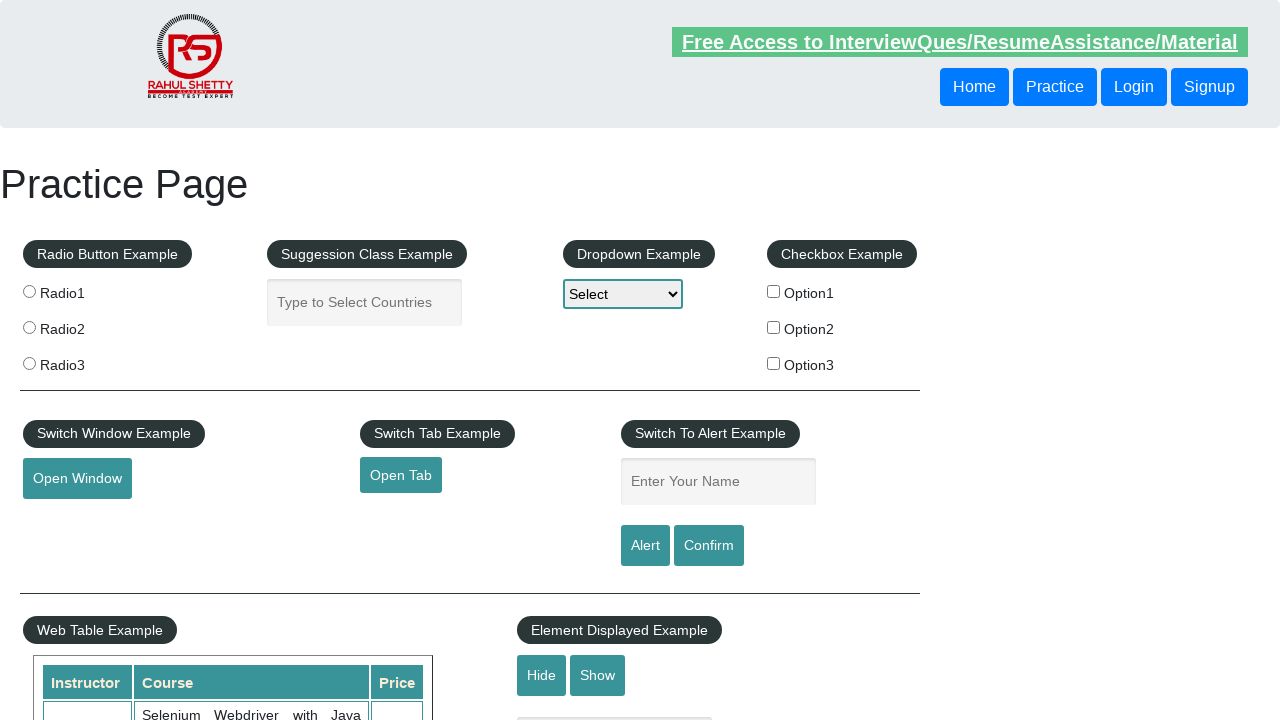

Located footer element
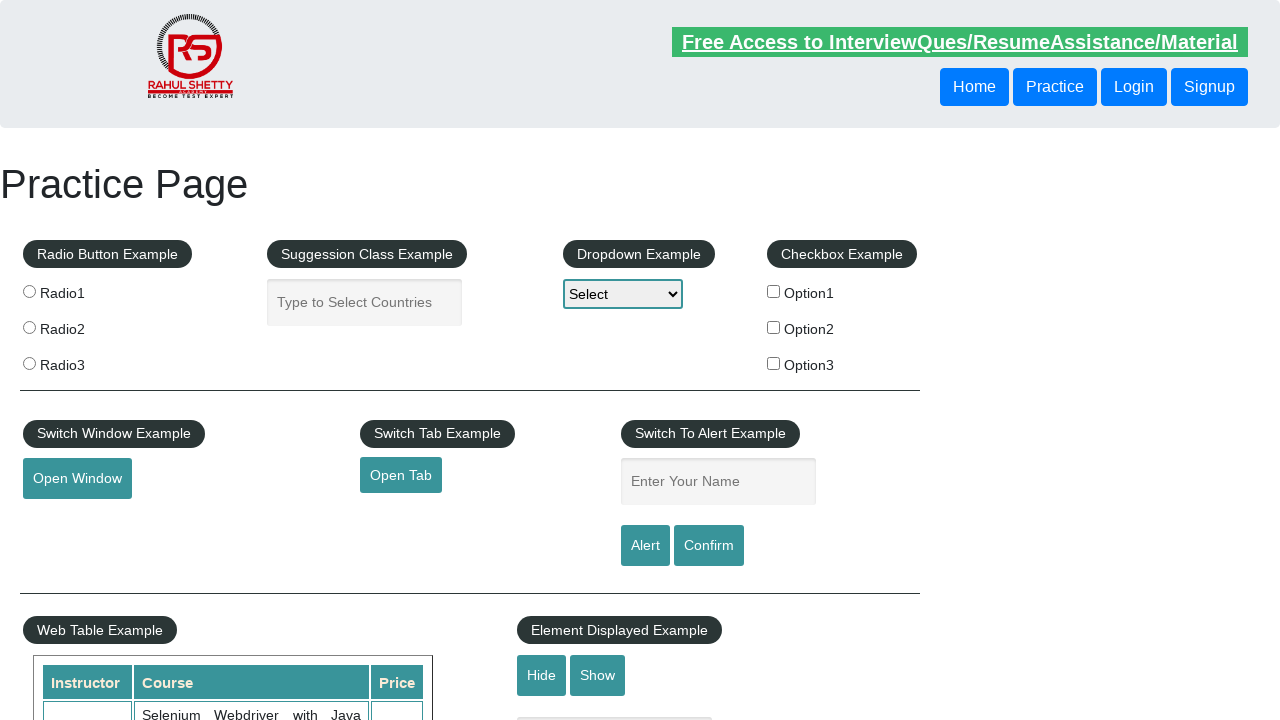

Located all links in the first footer column
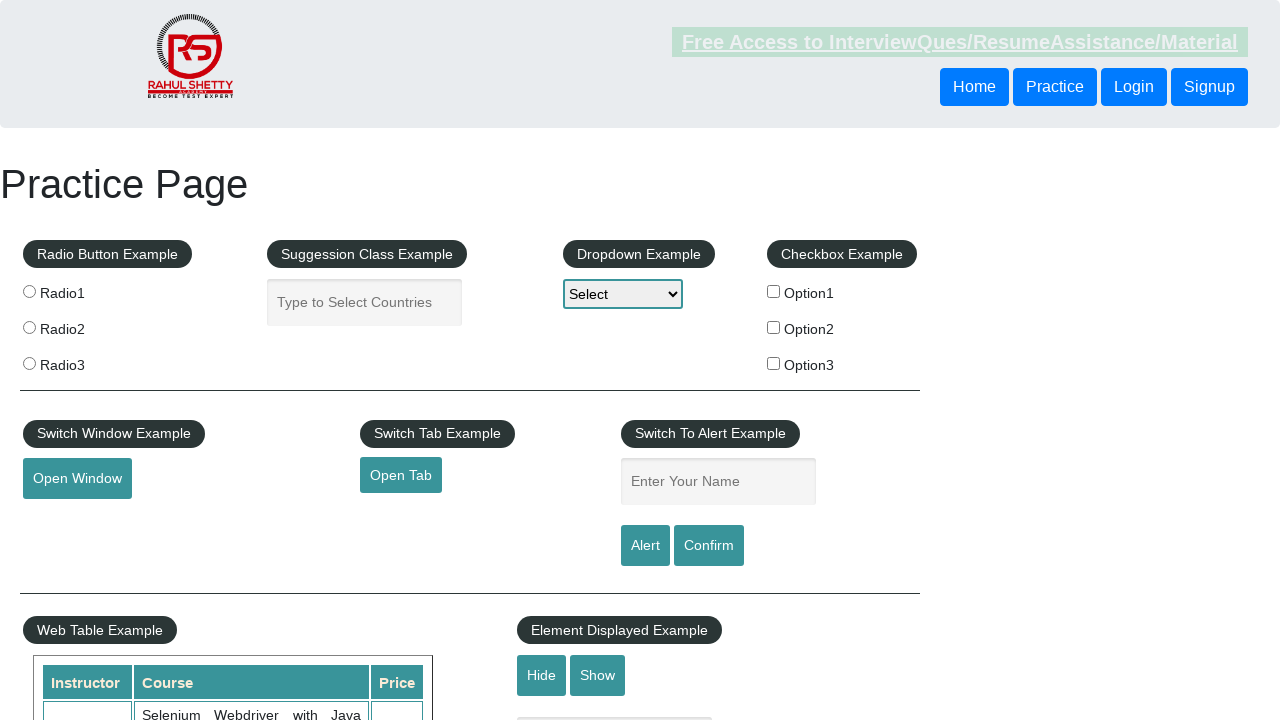

Found 5 links in the footer column
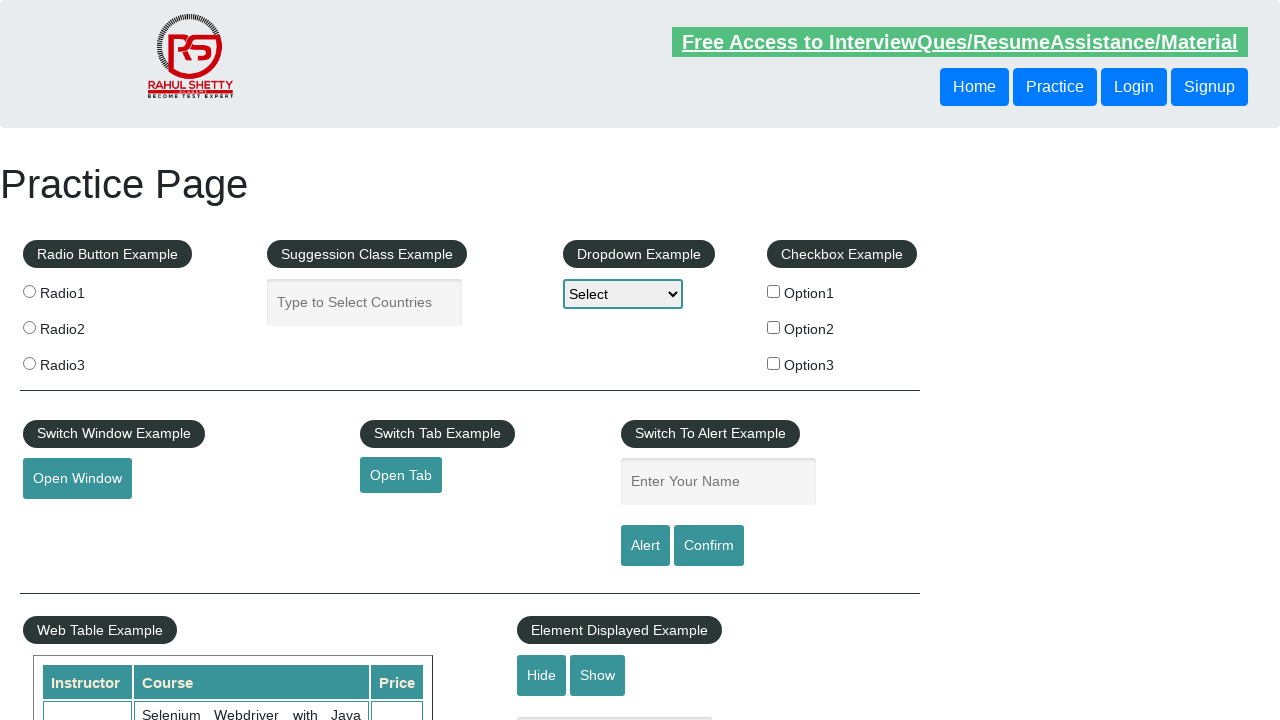

Selected footer link at index 1
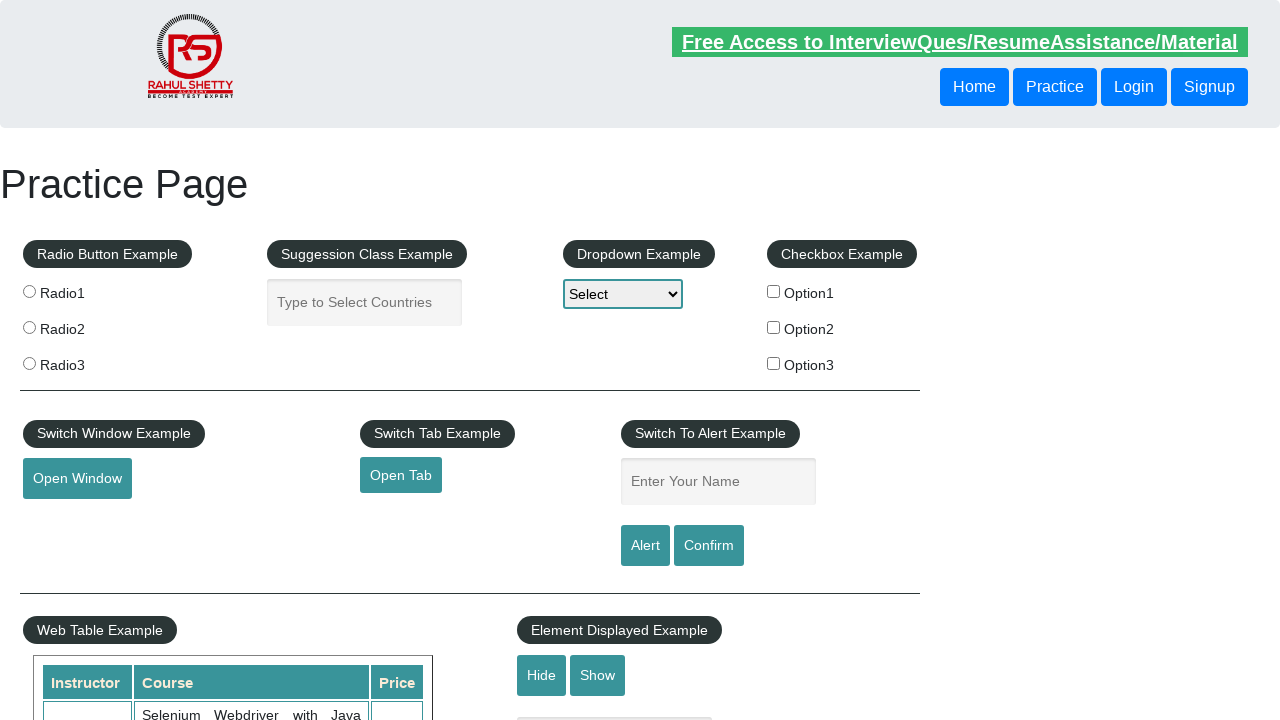

Pressed Ctrl+Enter on footer link 1 to open in new tab on #gf-BIG >> xpath=//table/tbody/tr/td[1]/ul//a >> nth=1
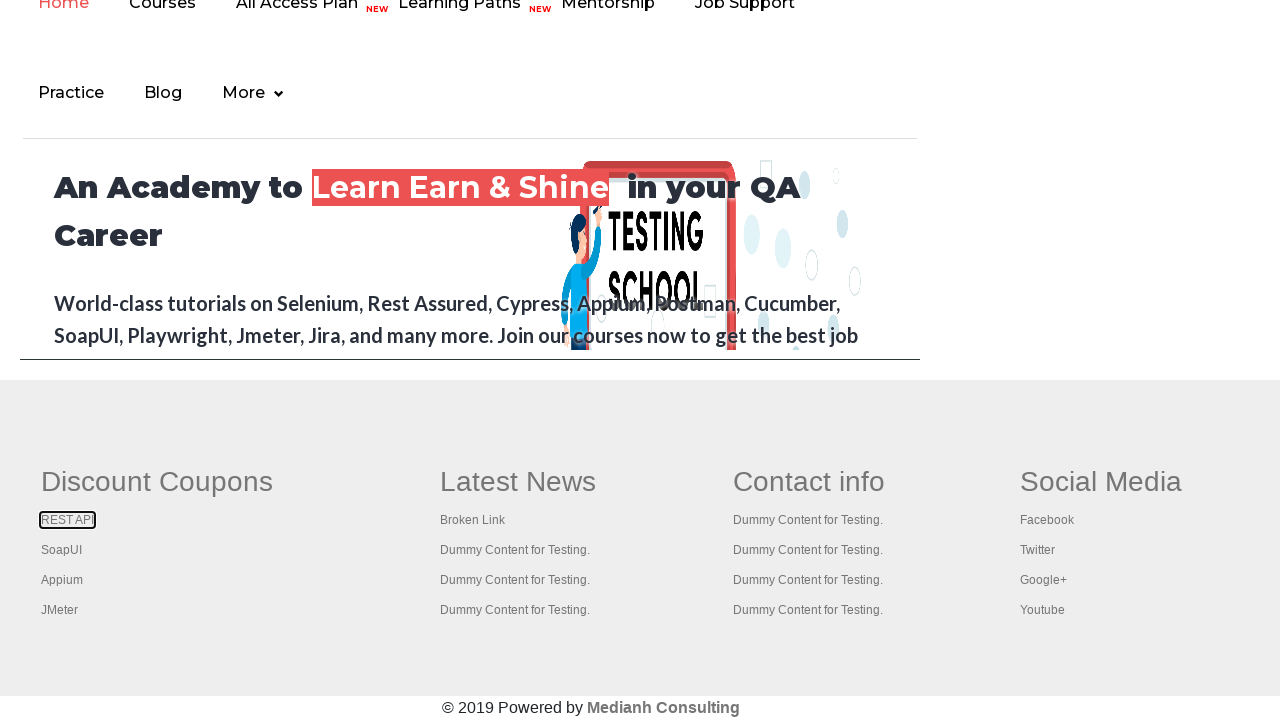

Waited 1 second for new tab to open
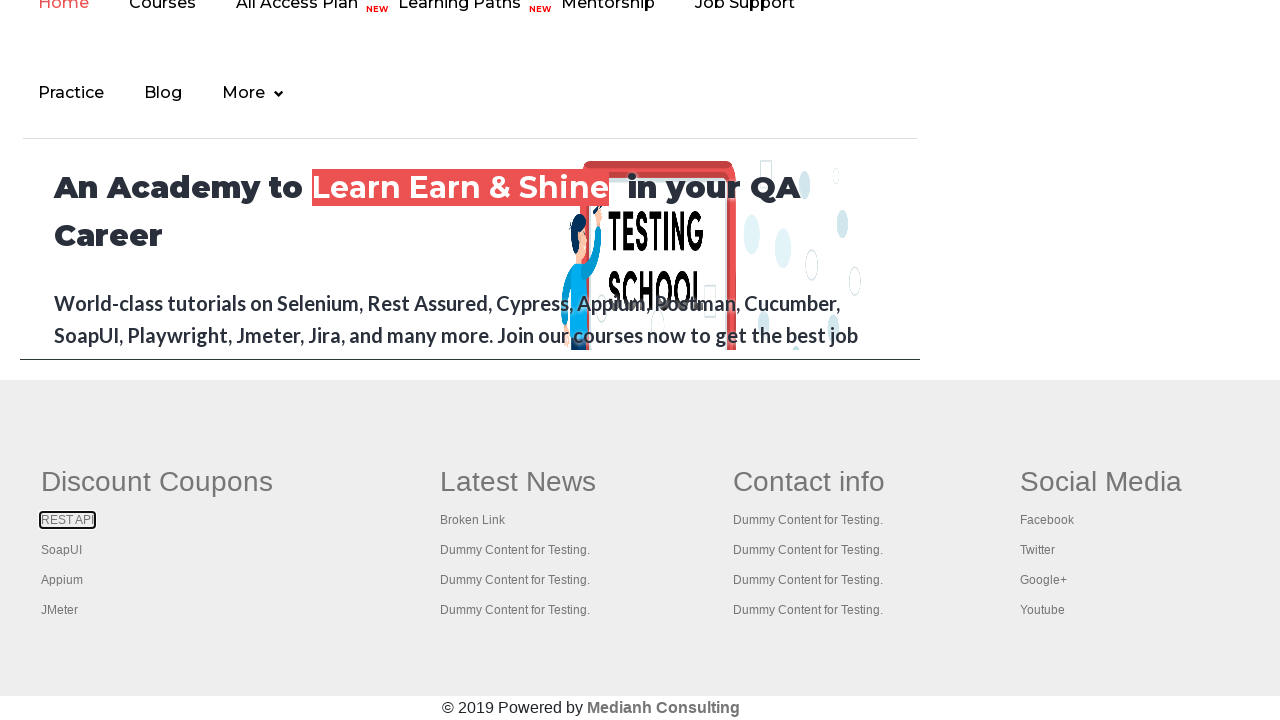

Selected footer link at index 2
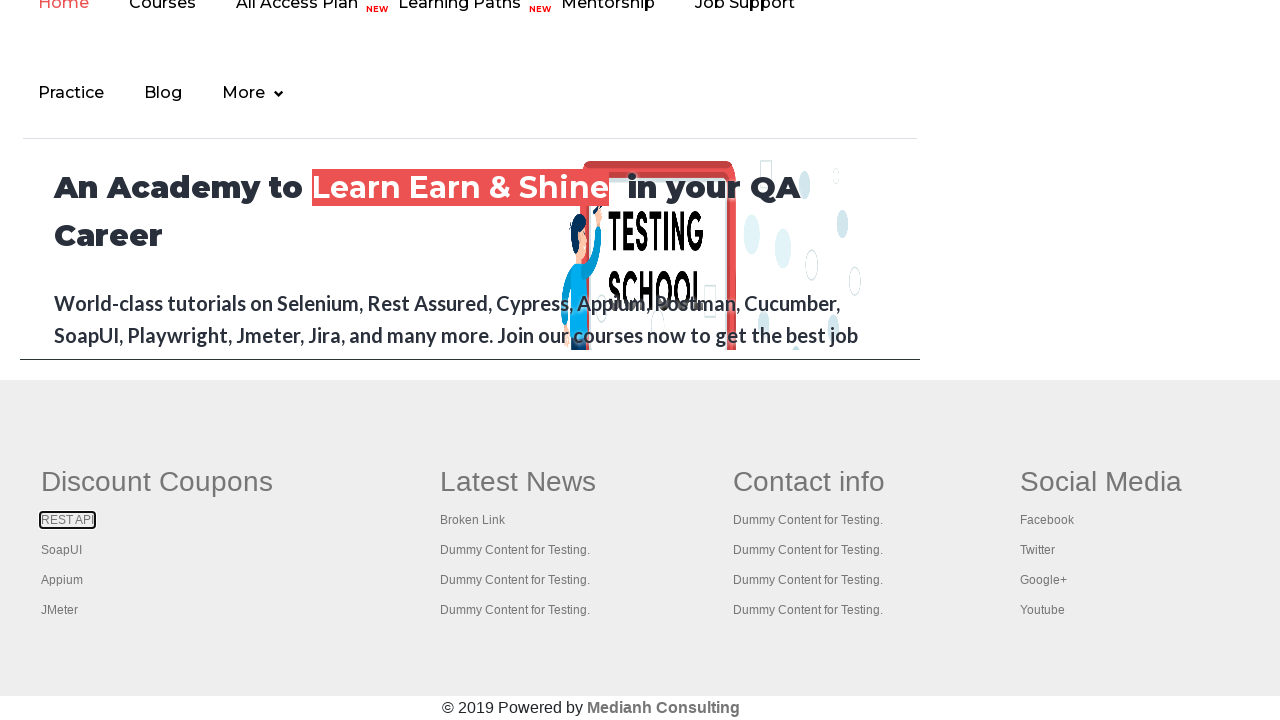

Pressed Ctrl+Enter on footer link 2 to open in new tab on #gf-BIG >> xpath=//table/tbody/tr/td[1]/ul//a >> nth=2
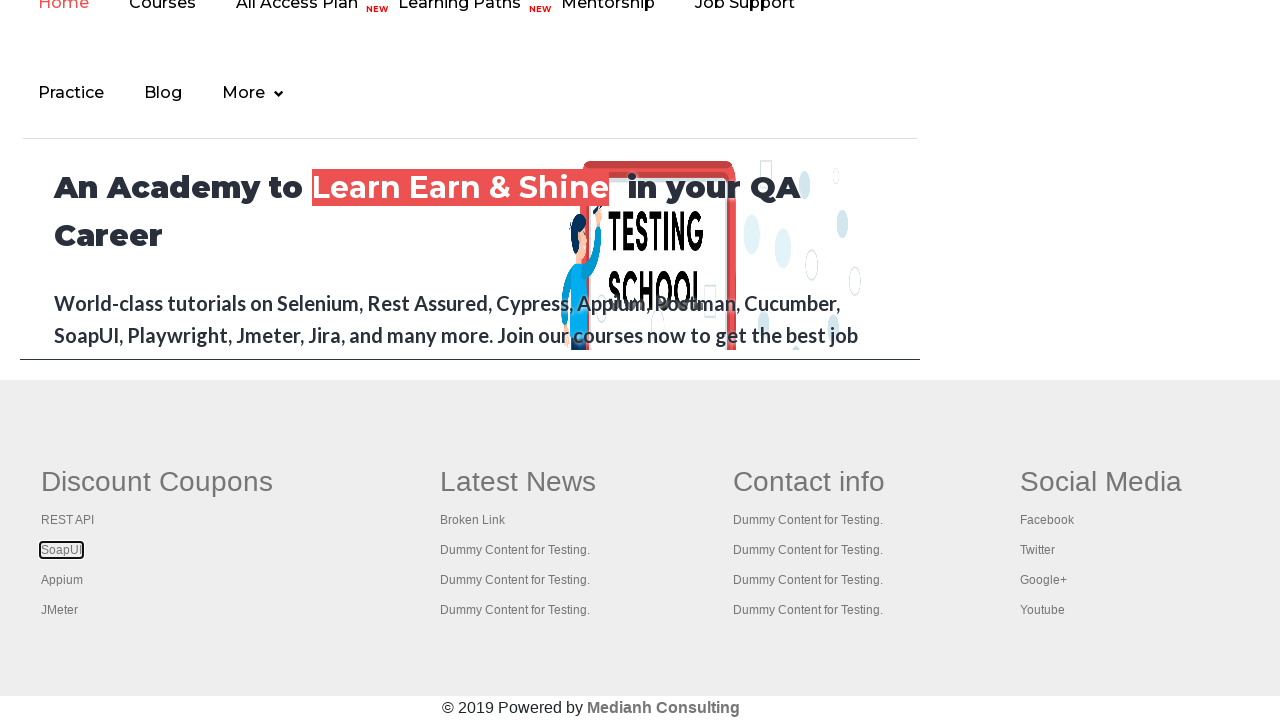

Waited 1 second for new tab to open
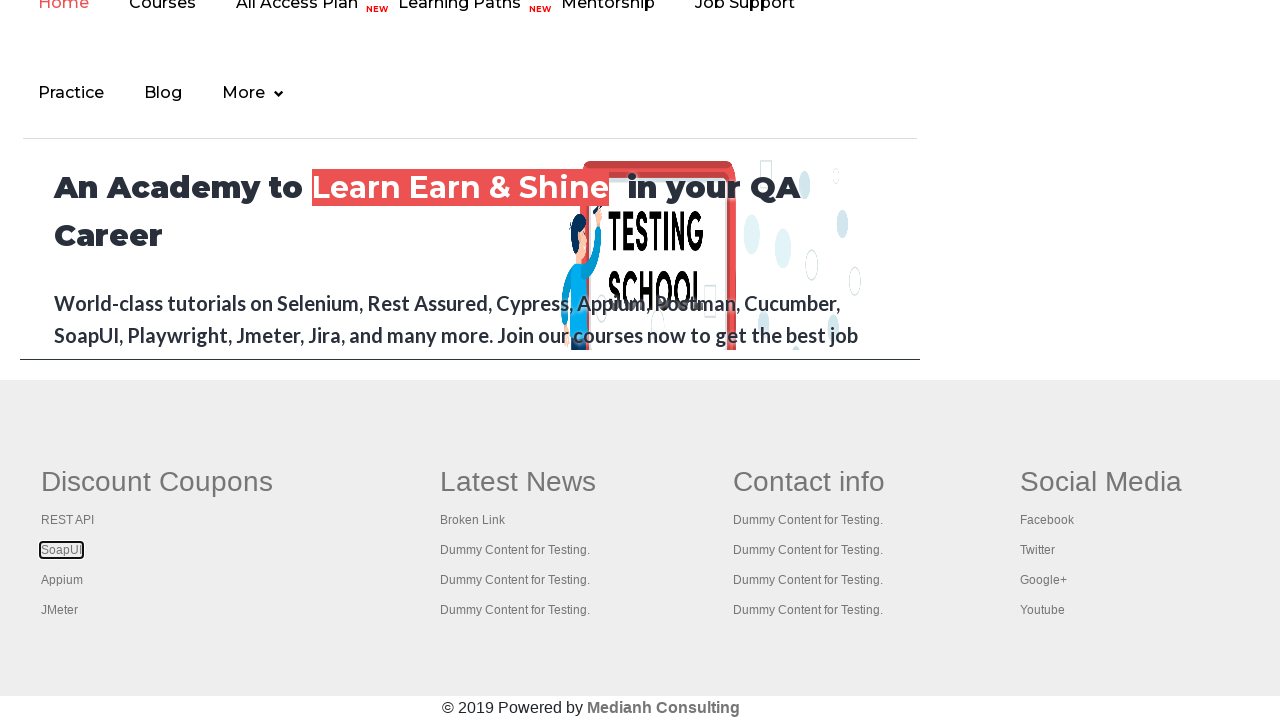

Selected footer link at index 3
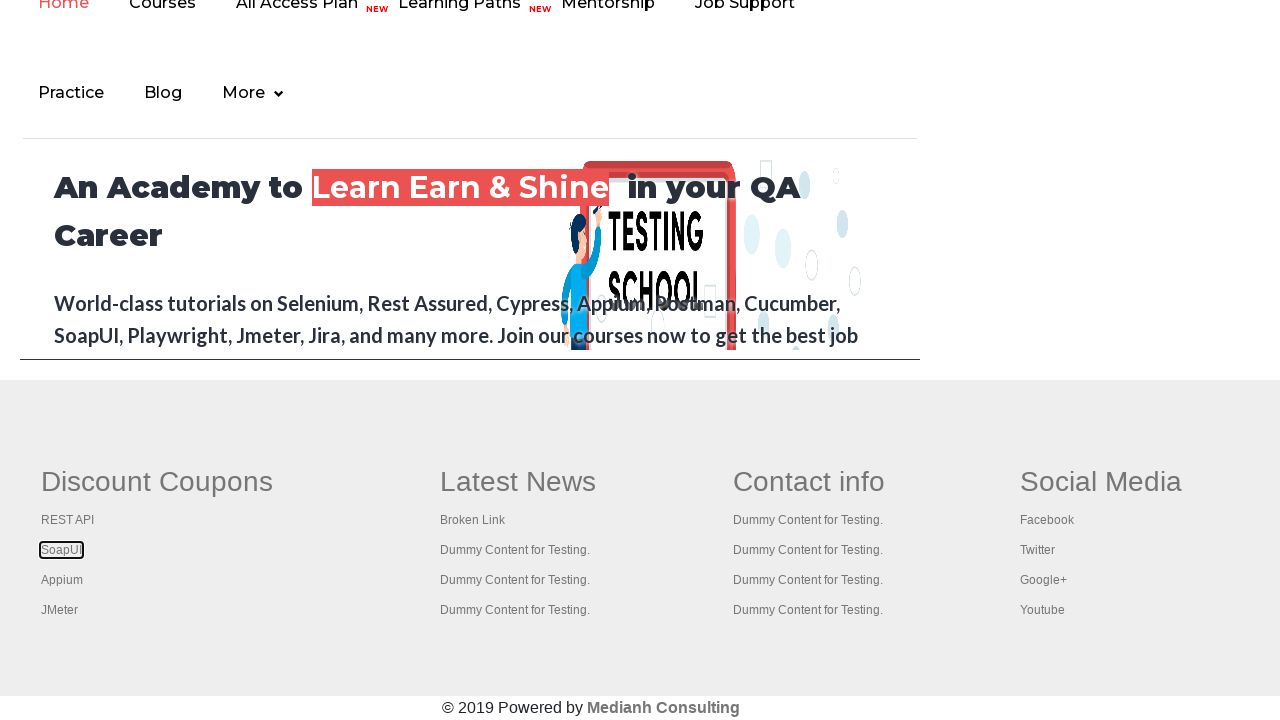

Pressed Ctrl+Enter on footer link 3 to open in new tab on #gf-BIG >> xpath=//table/tbody/tr/td[1]/ul//a >> nth=3
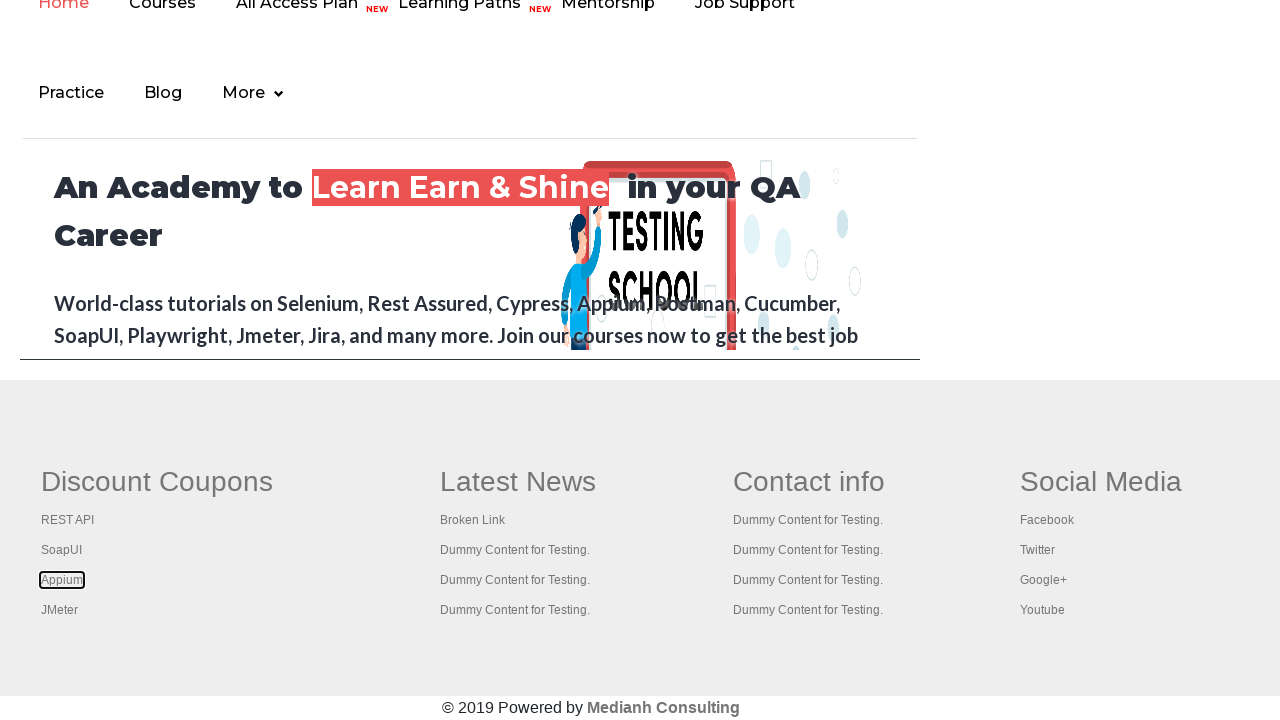

Waited 1 second for new tab to open
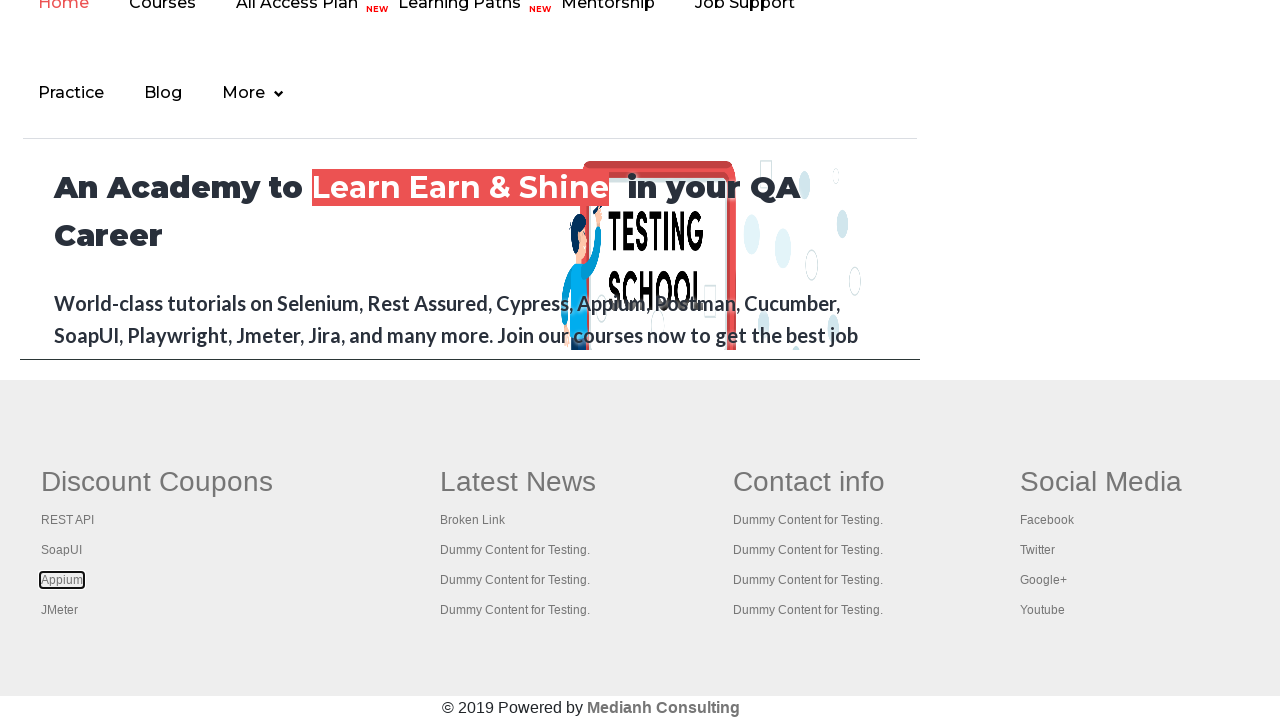

Selected footer link at index 4
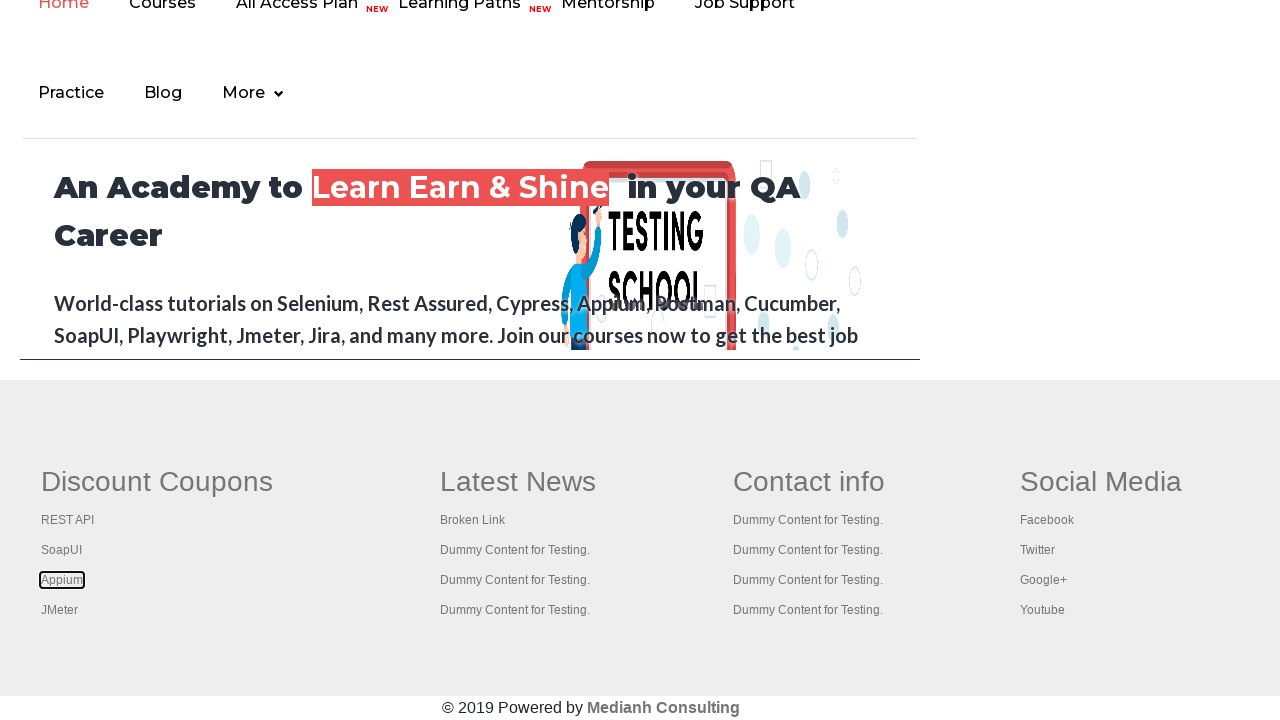

Pressed Ctrl+Enter on footer link 4 to open in new tab on #gf-BIG >> xpath=//table/tbody/tr/td[1]/ul//a >> nth=4
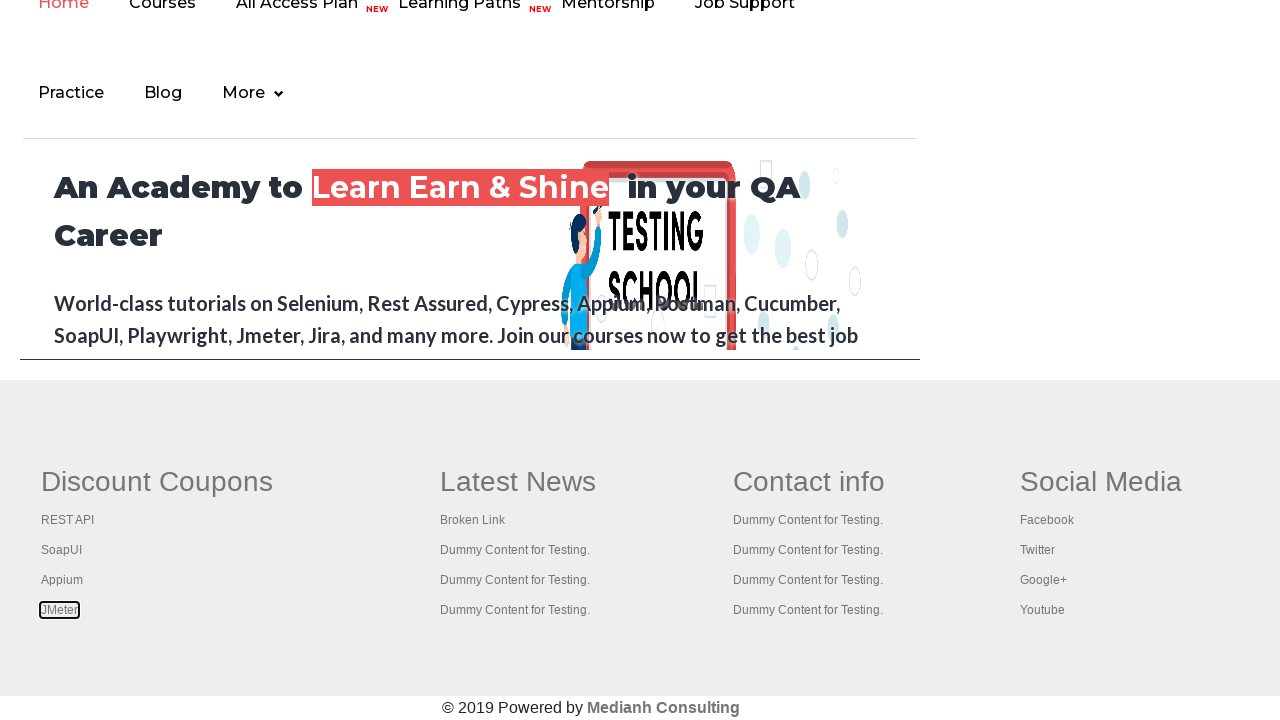

Waited 1 second for new tab to open
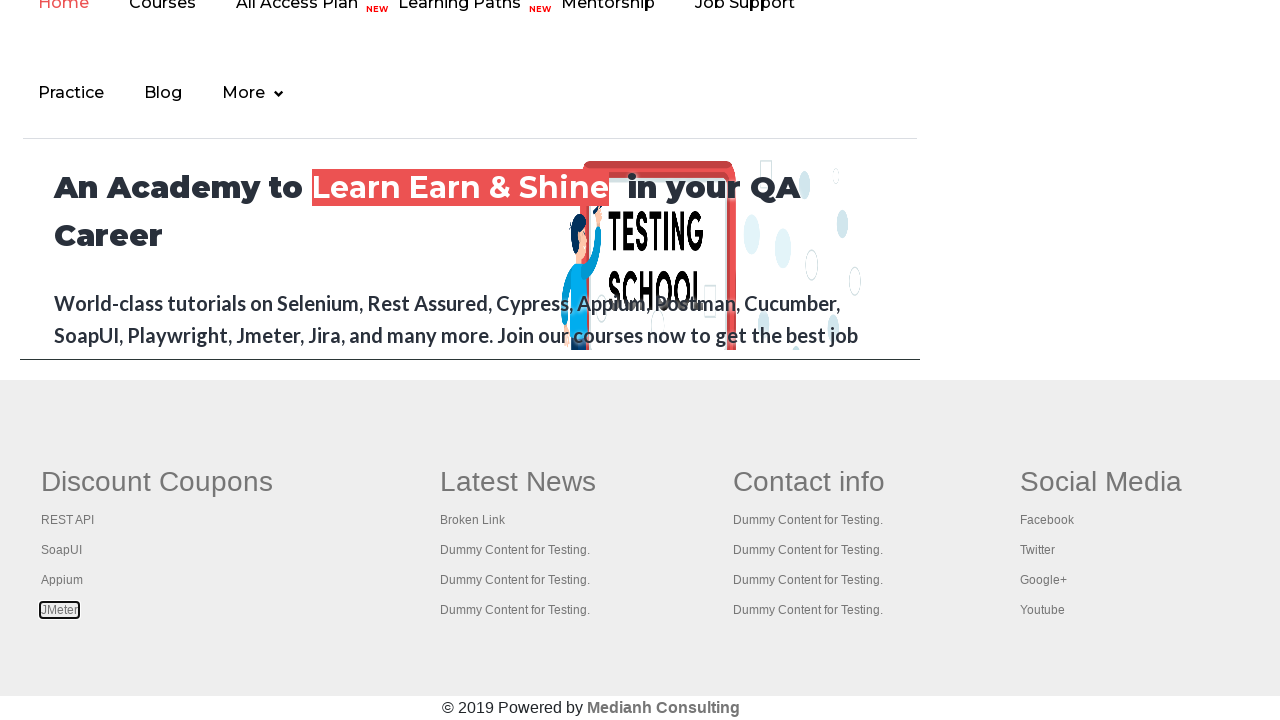

Retrieved all 5 open tabs from browser context
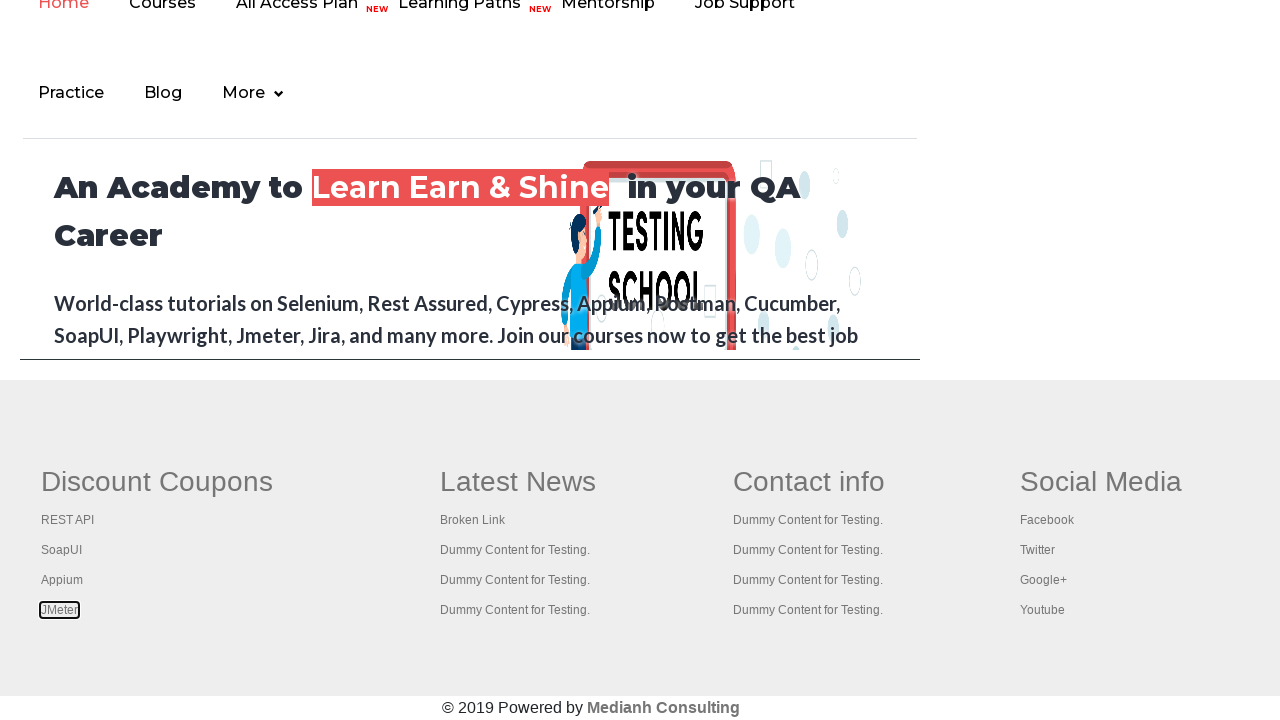

Brought tab 1 to focus
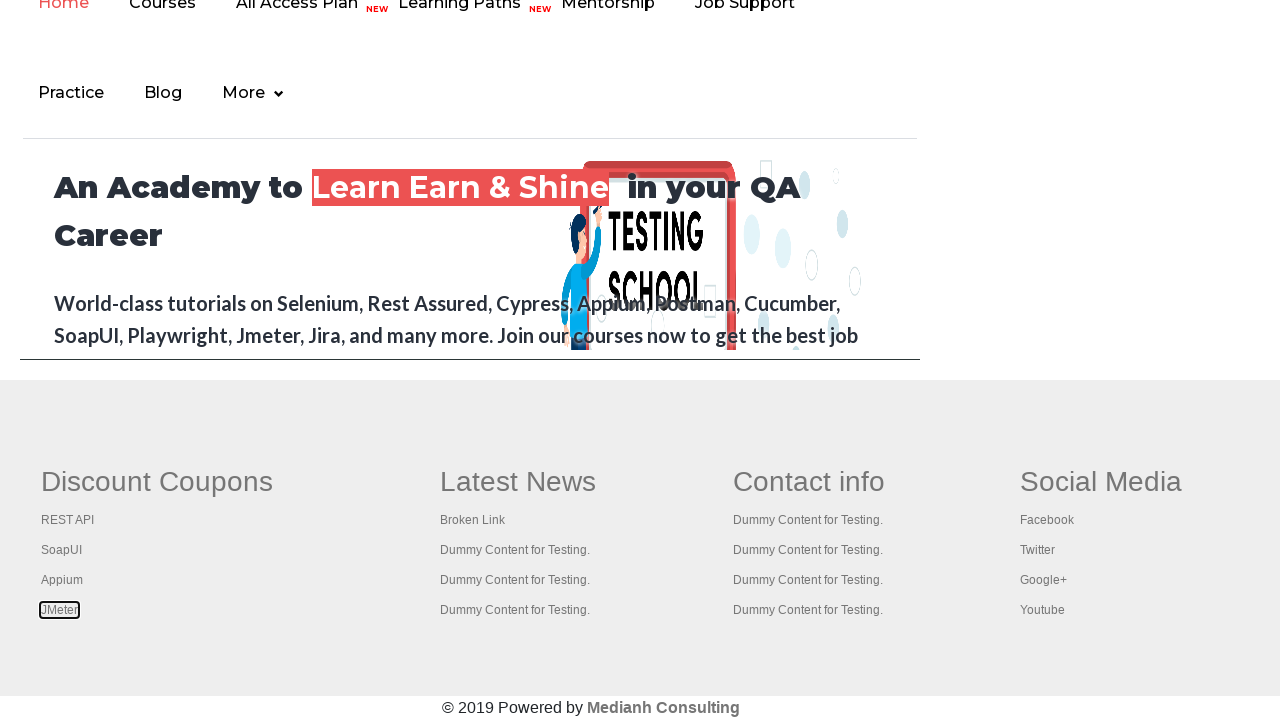

Tab 1 reached domcontentloaded state
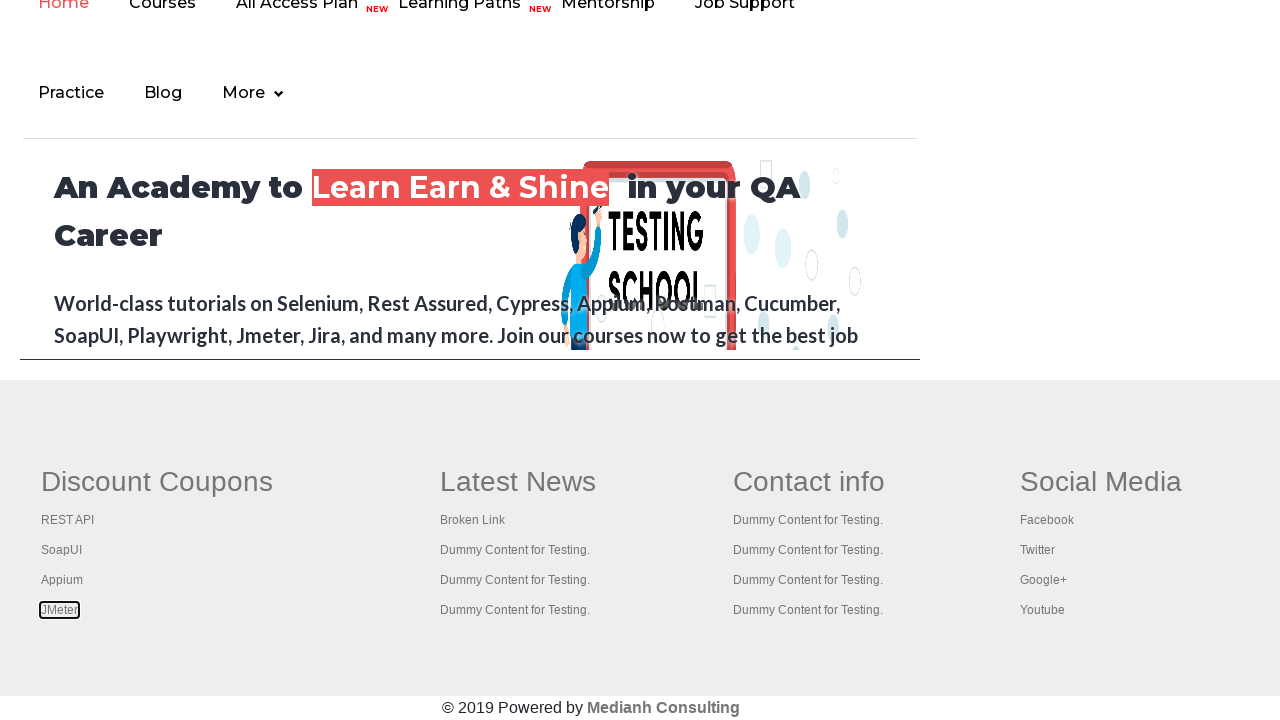

Brought tab 2 to focus
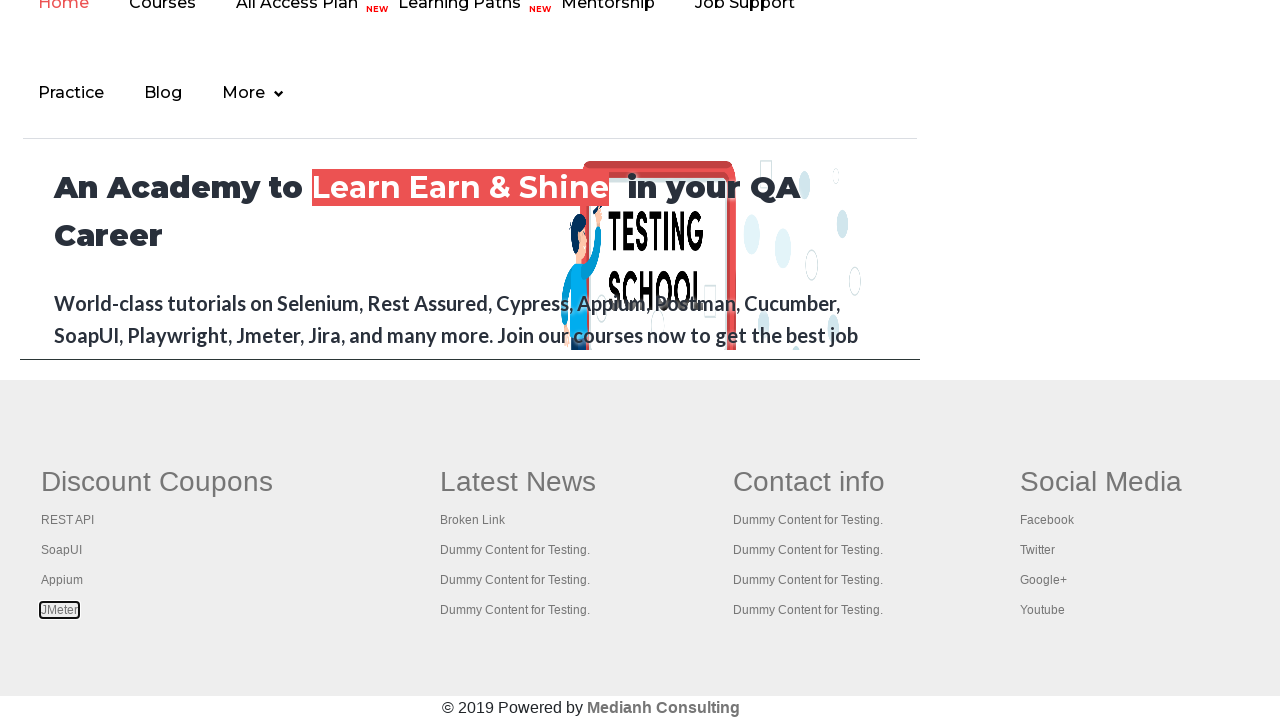

Tab 2 reached domcontentloaded state
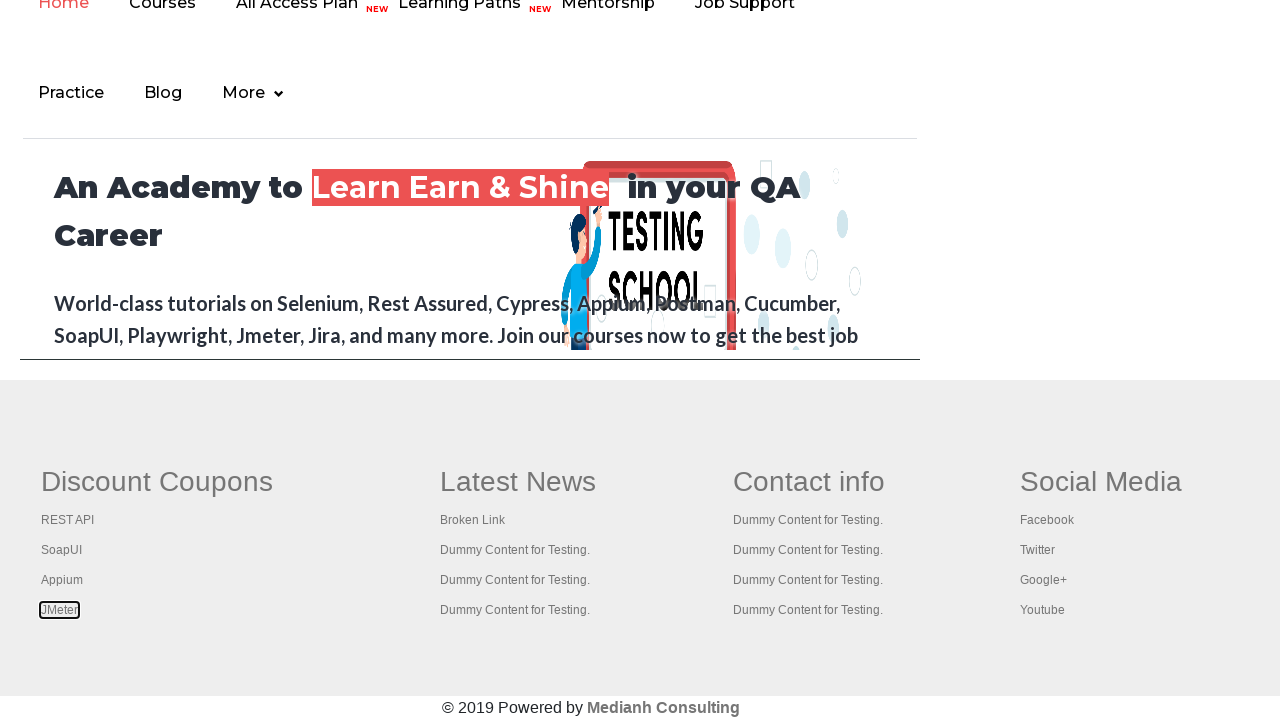

Brought tab 3 to focus
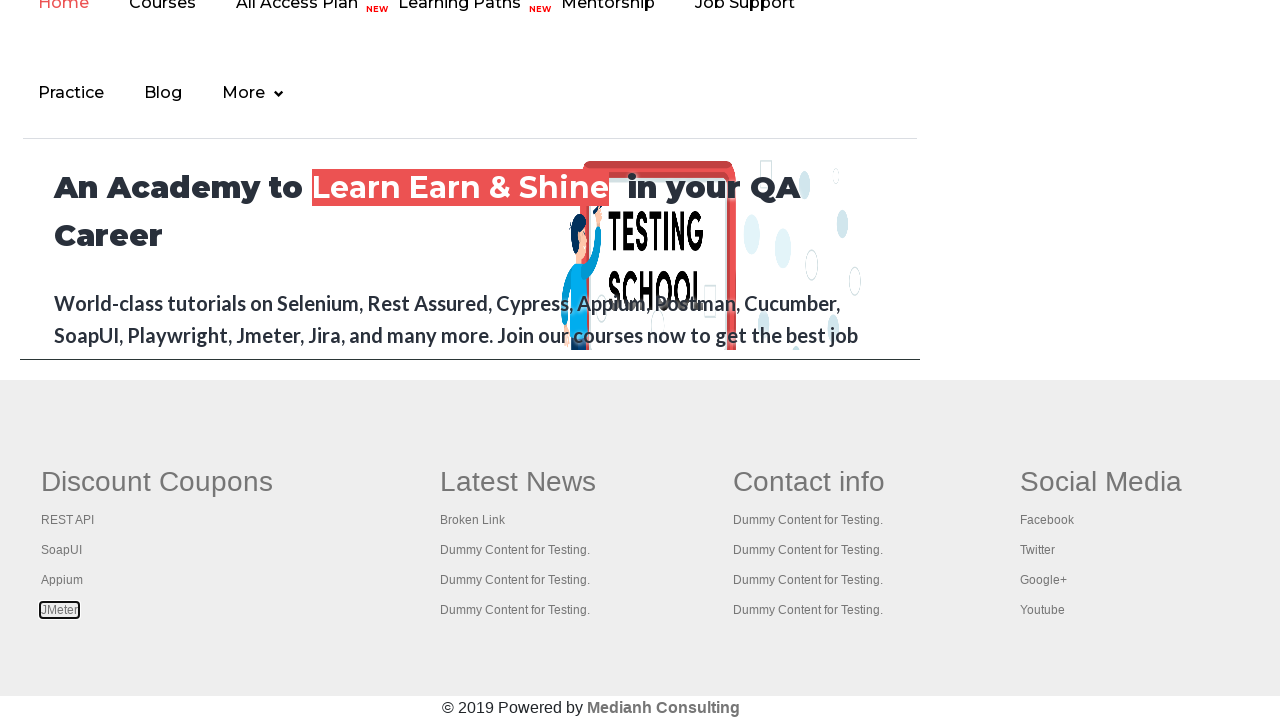

Tab 3 reached domcontentloaded state
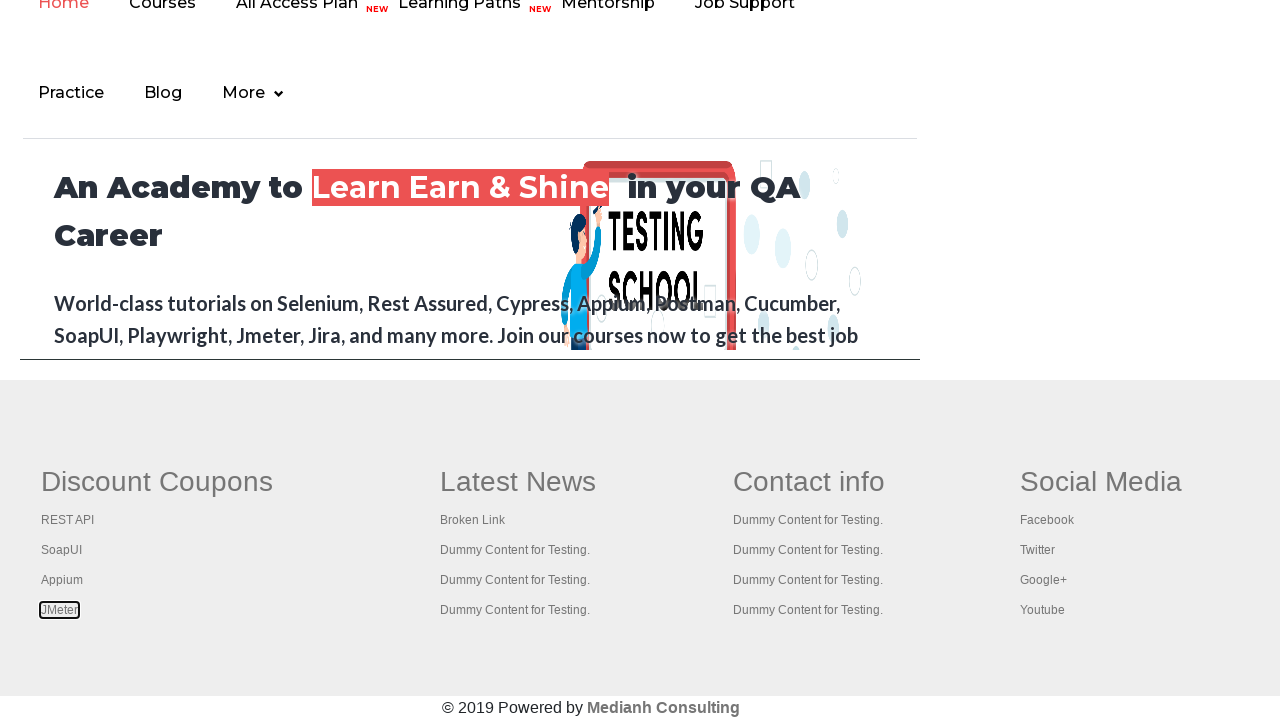

Brought tab 4 to focus
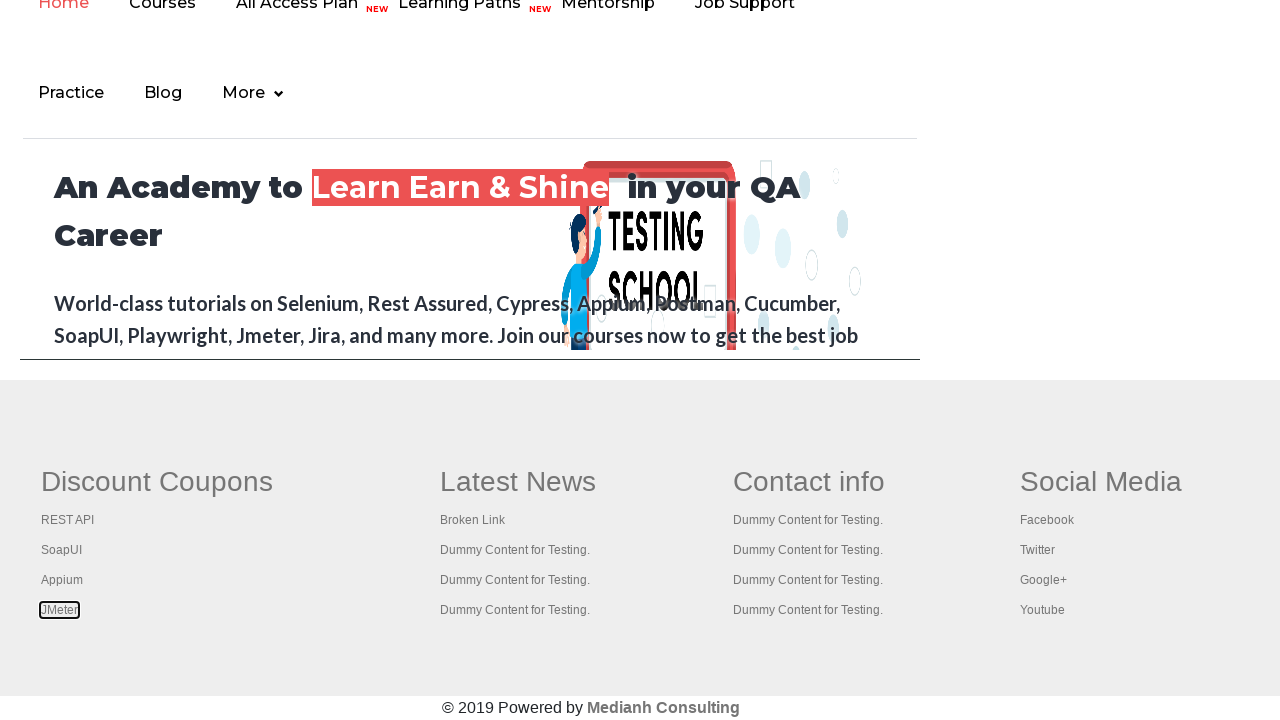

Tab 4 reached domcontentloaded state
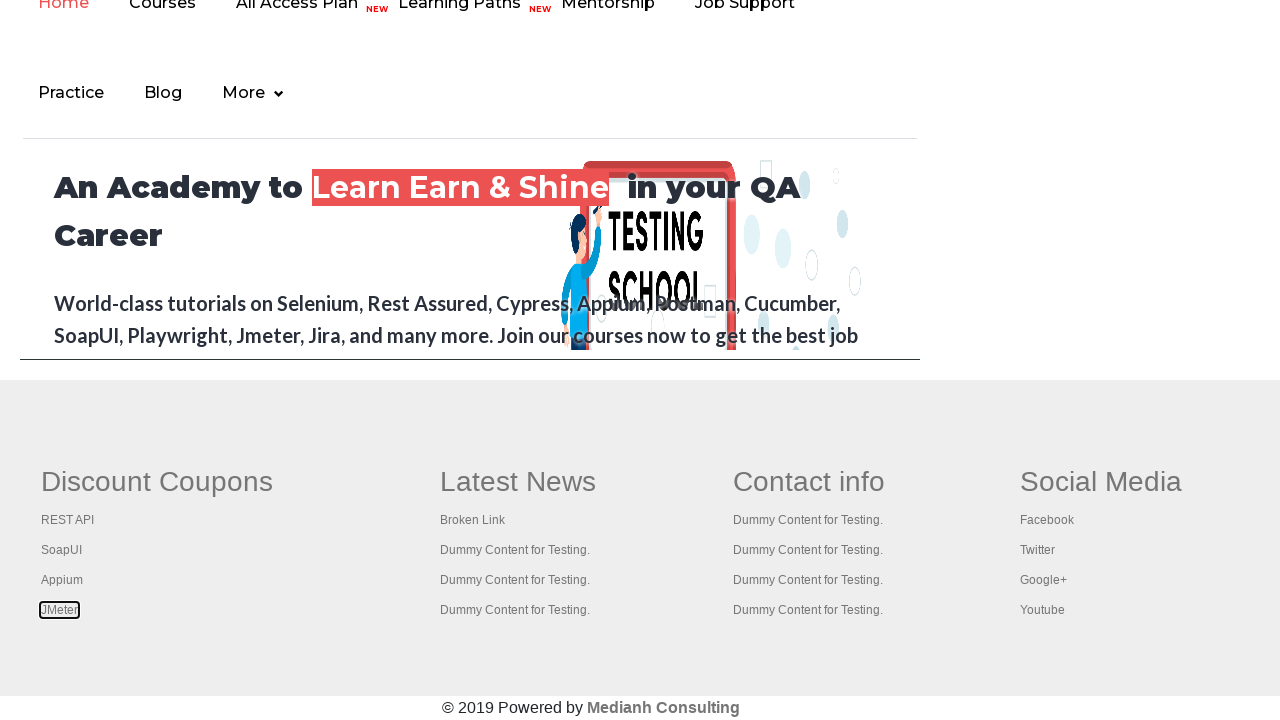

Brought tab 5 to focus
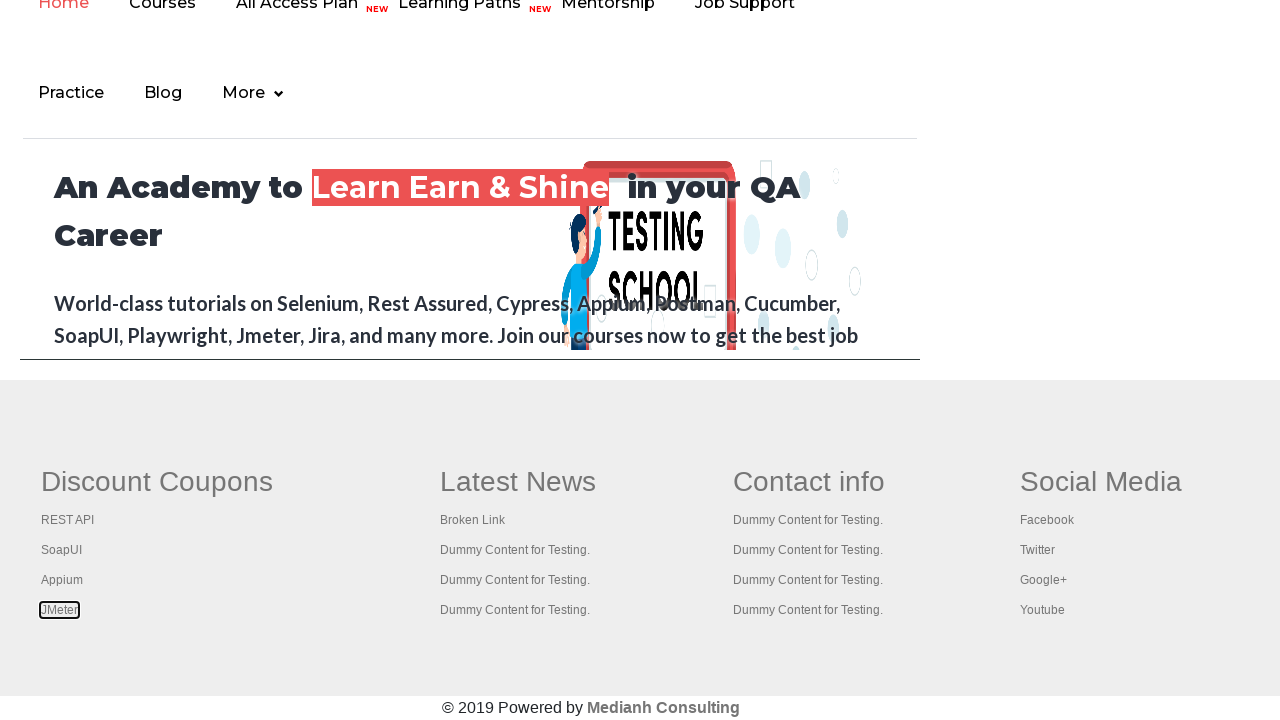

Tab 5 reached domcontentloaded state
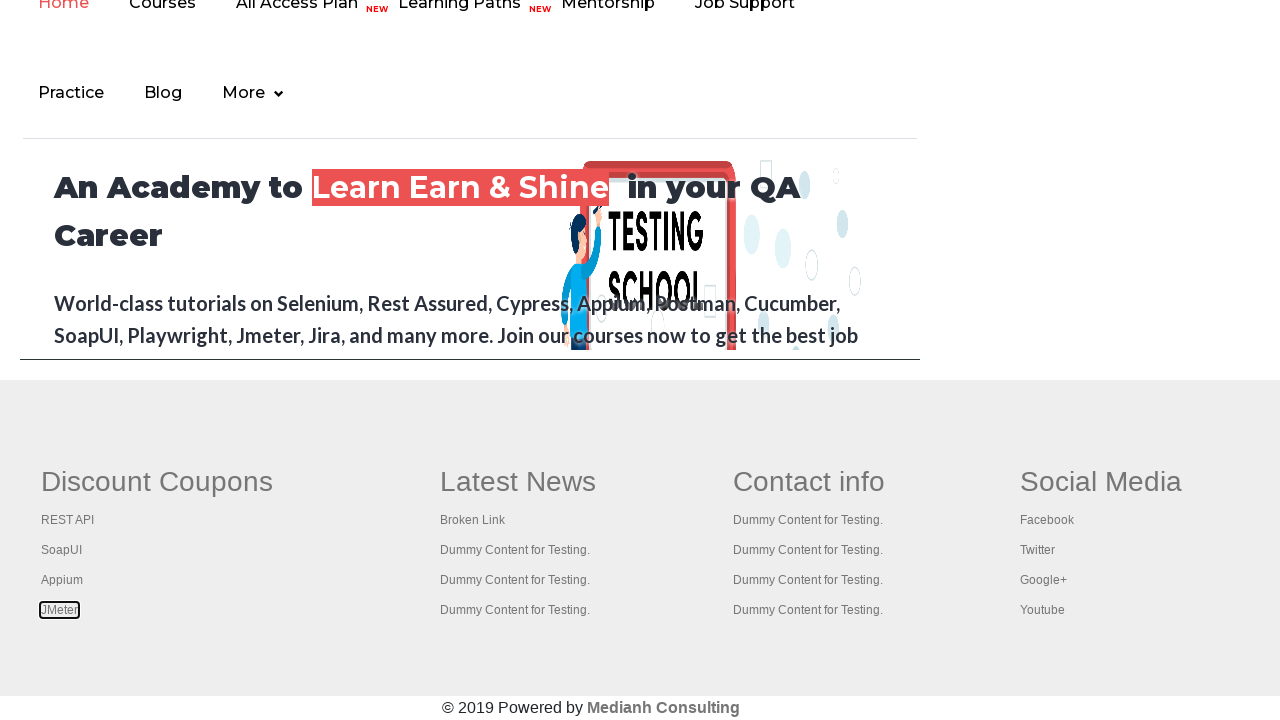

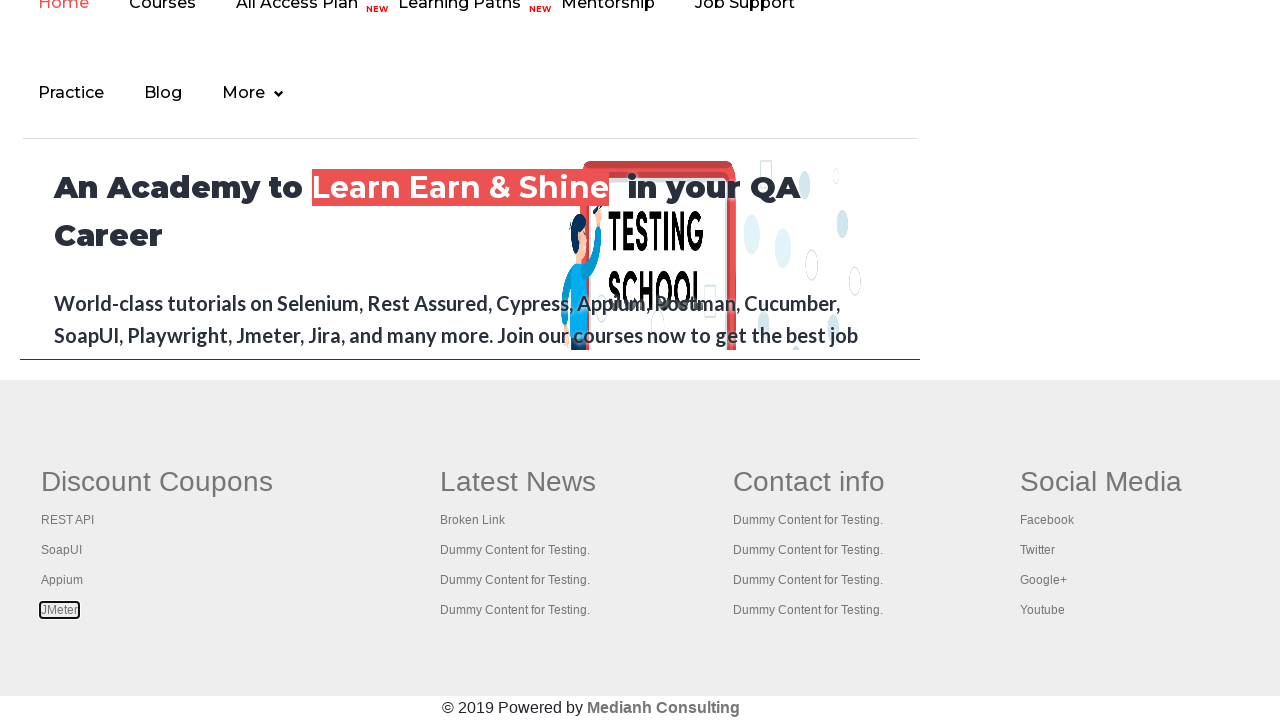